Tests alert popup handling by clicking a button that triggers an alert, reading its text, and dismissing it

Starting URL: https://omayo.blogspot.com/

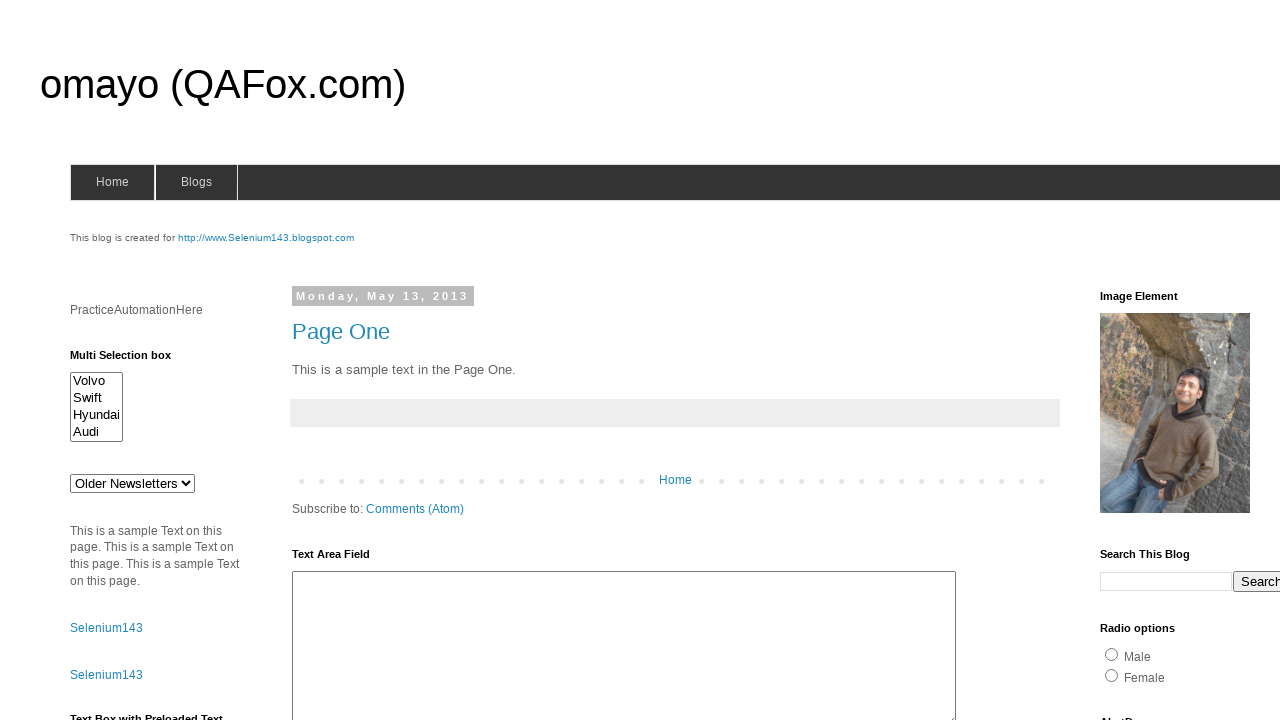

Navigated to Omayo test page
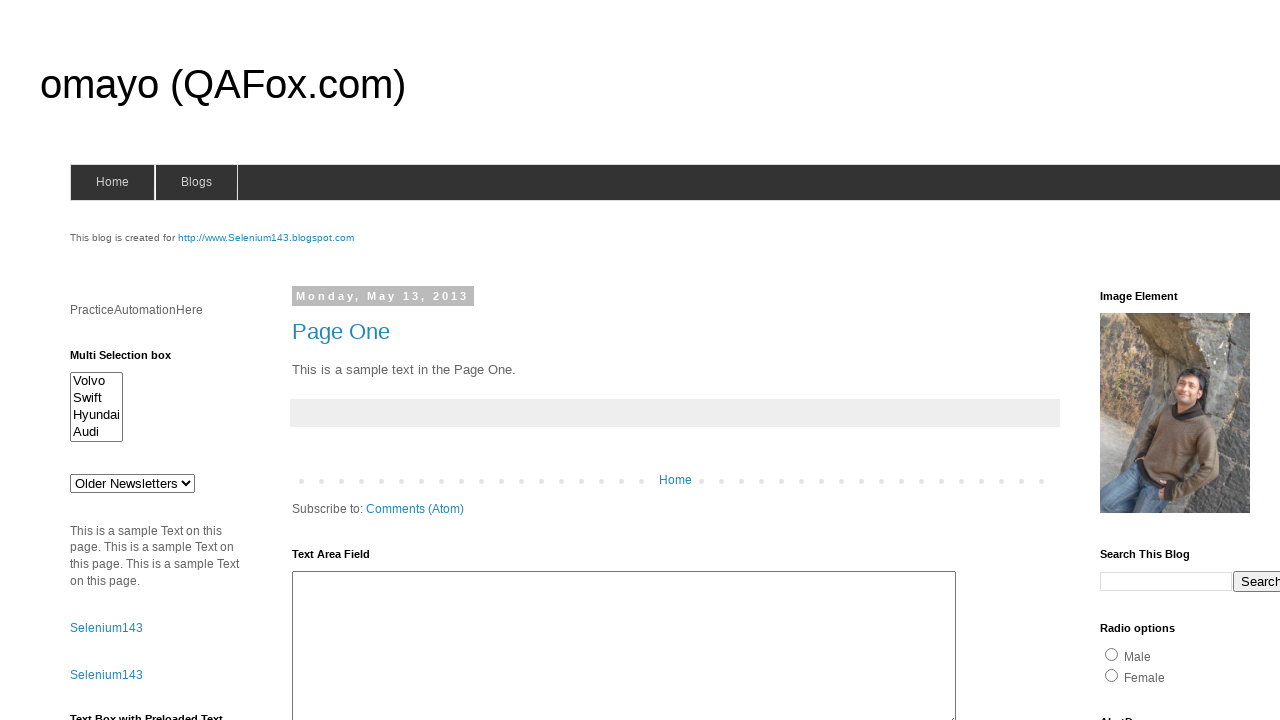

Clicked alert button to trigger alert popup at (1154, 361) on #alert1
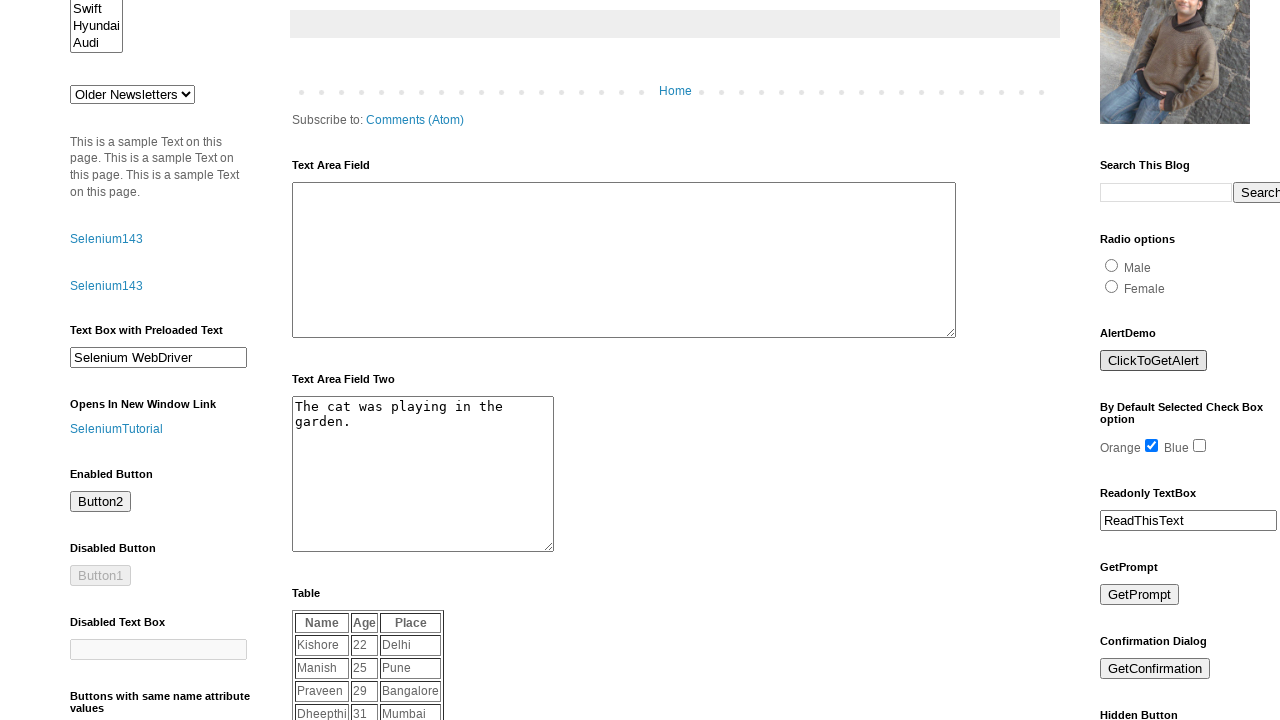

Set up dialog handler to dismiss alerts
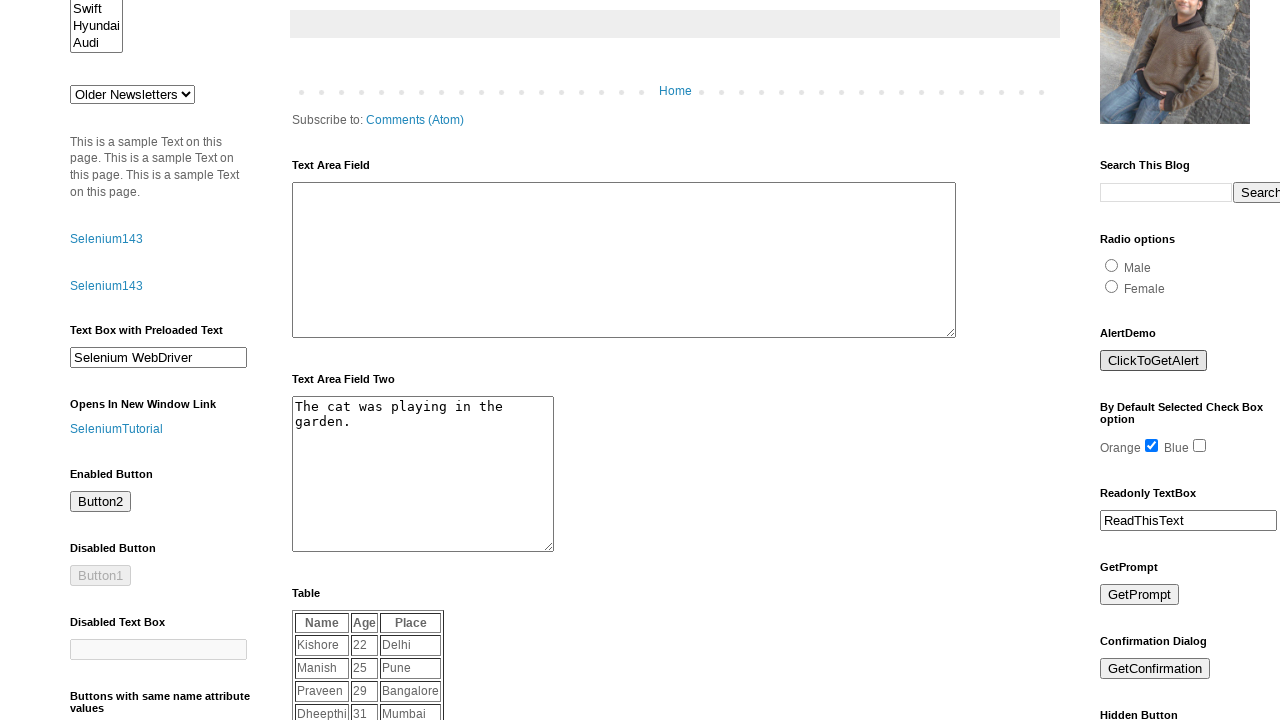

Clicked alert button again to trigger alert popup at (1154, 361) on #alert1
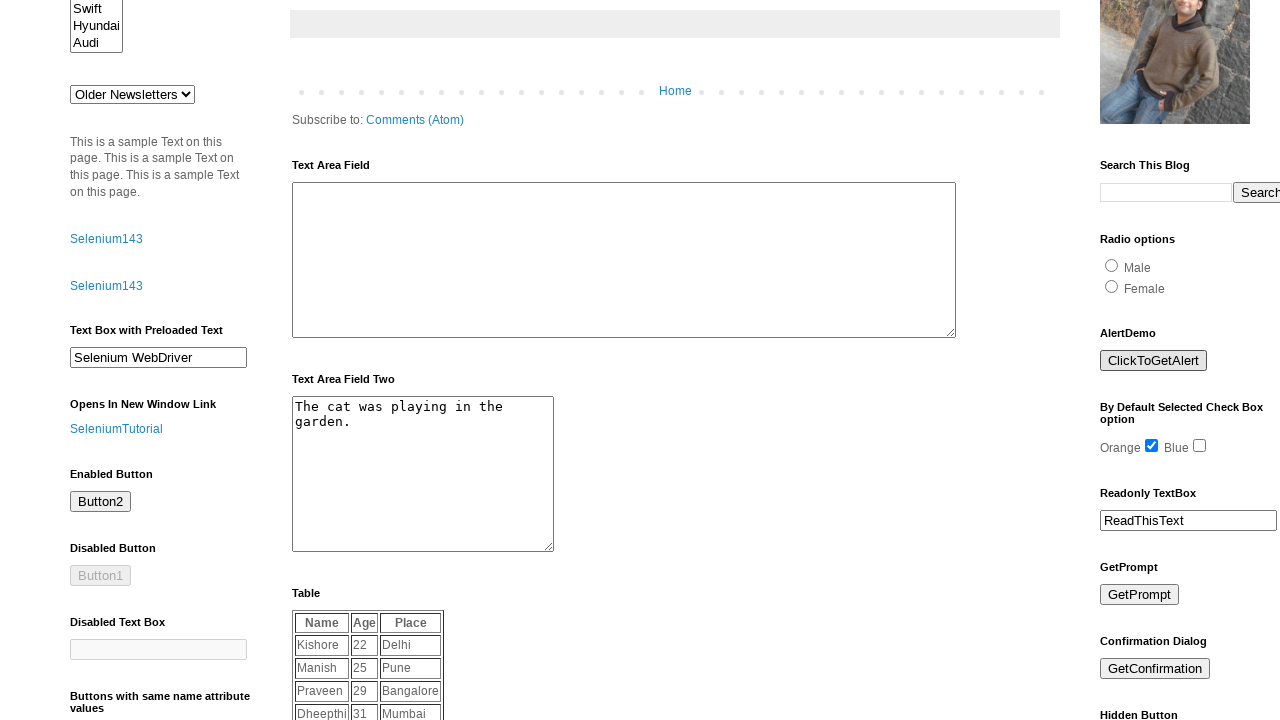

Set up enhanced dialog handler to print and dismiss alert text
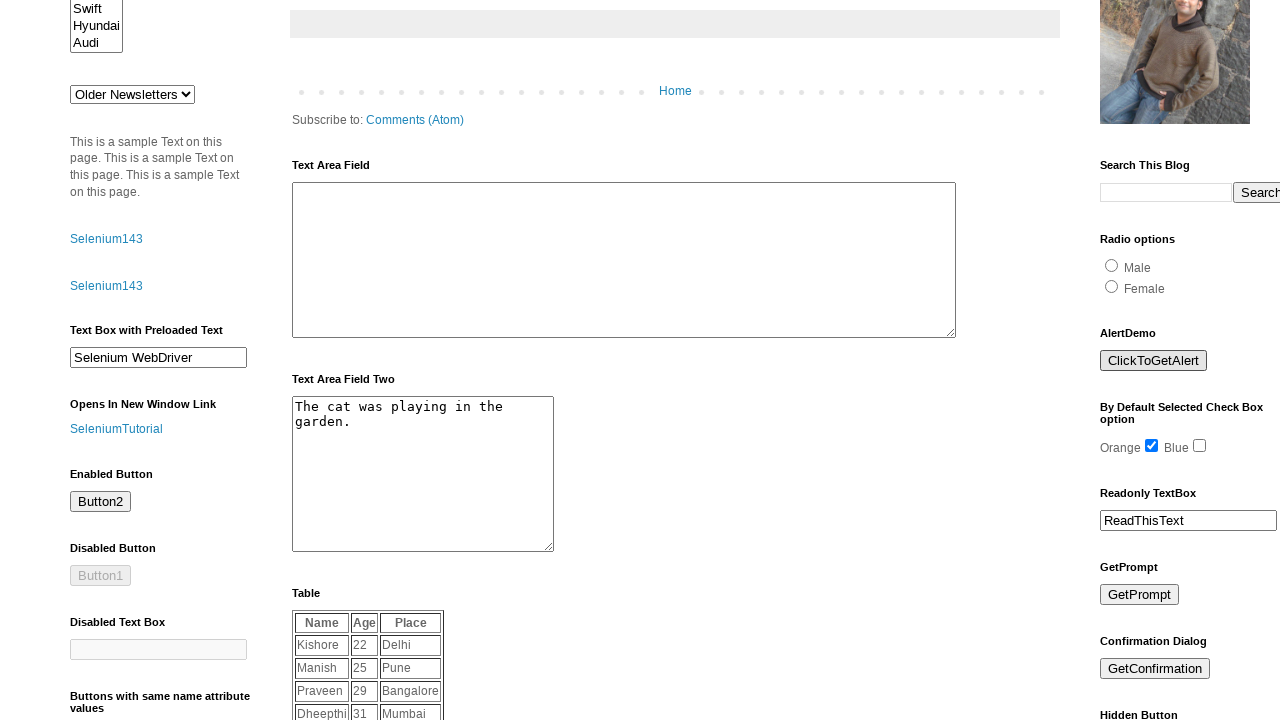

Clicked alert button to trigger alert popup with enhanced handler at (1154, 361) on #alert1
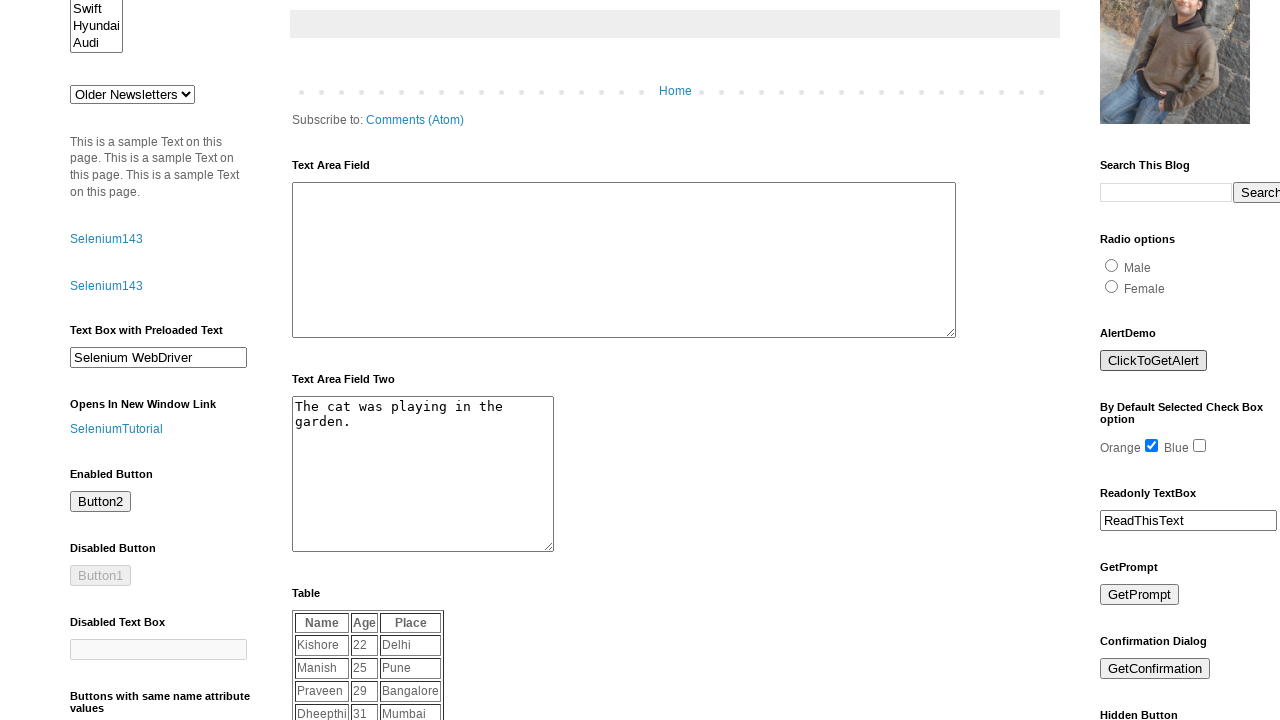

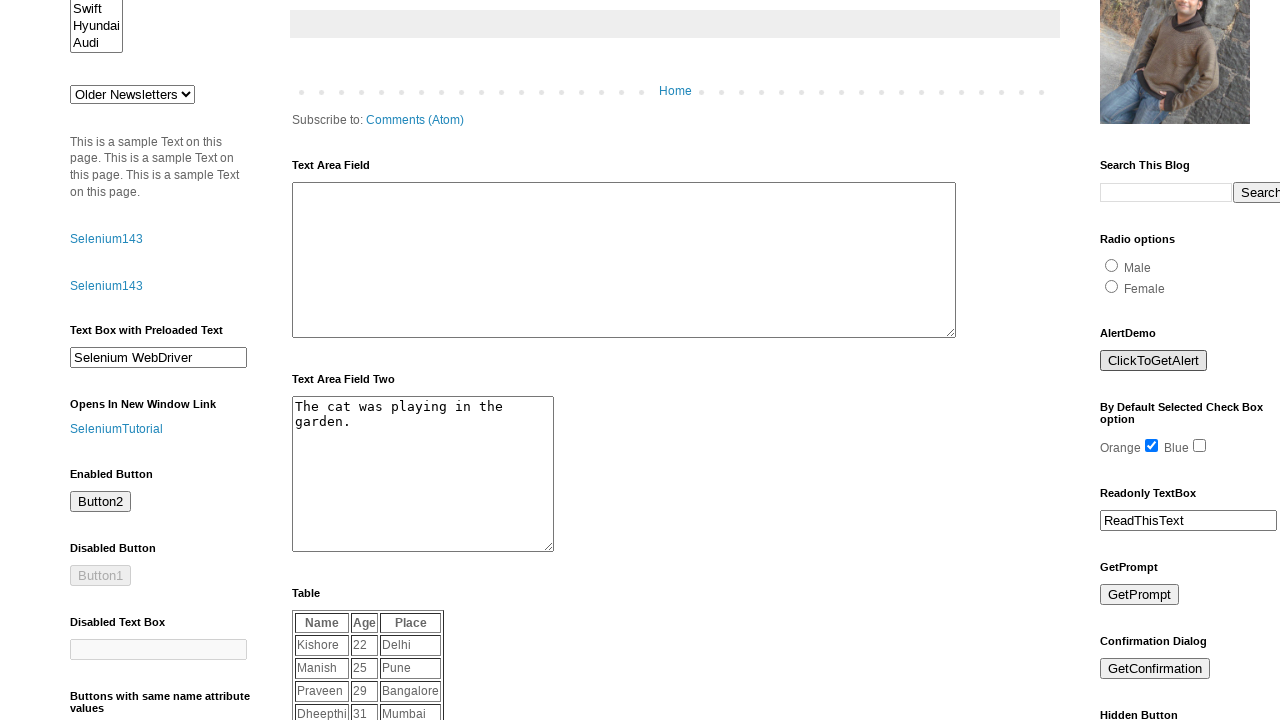